Tests clicking catalog link and verifying catalog page displays

Starting URL: https://rs.primeshop360.com/

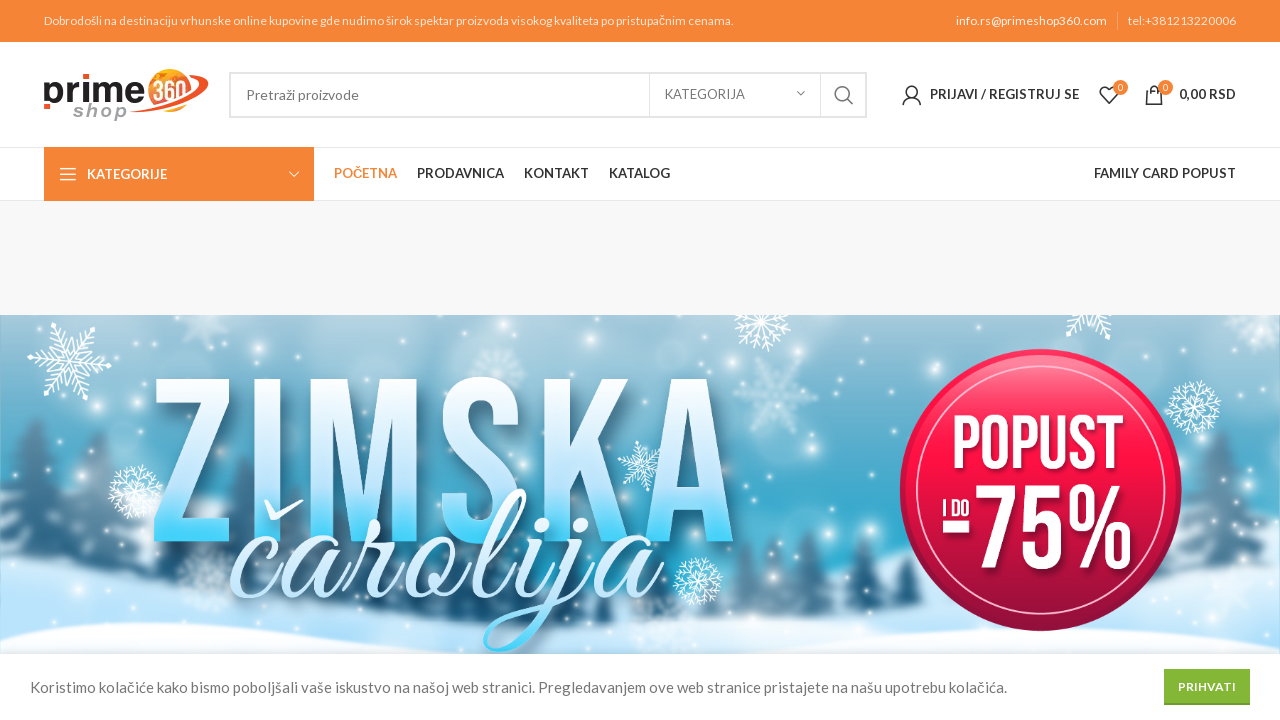

Clicked catalog link with text 'Katalog' at (640, 174) on xpath=//a[span[text()='Katalog']]
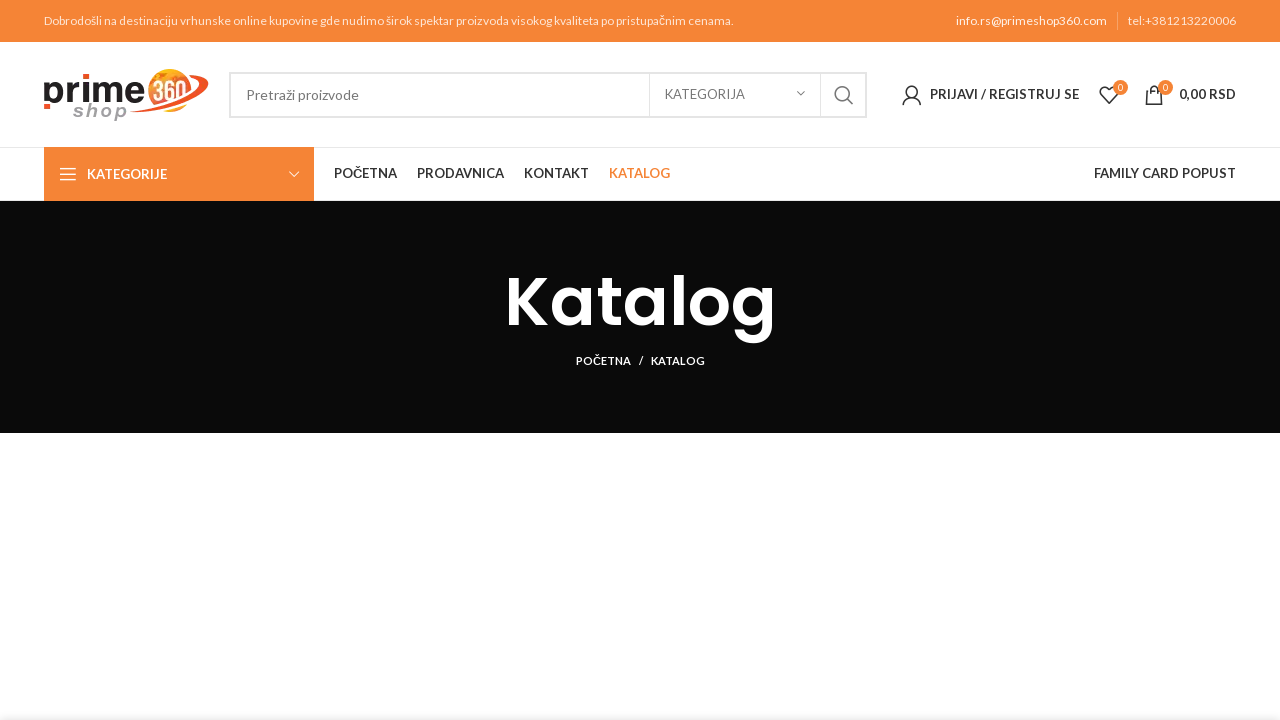

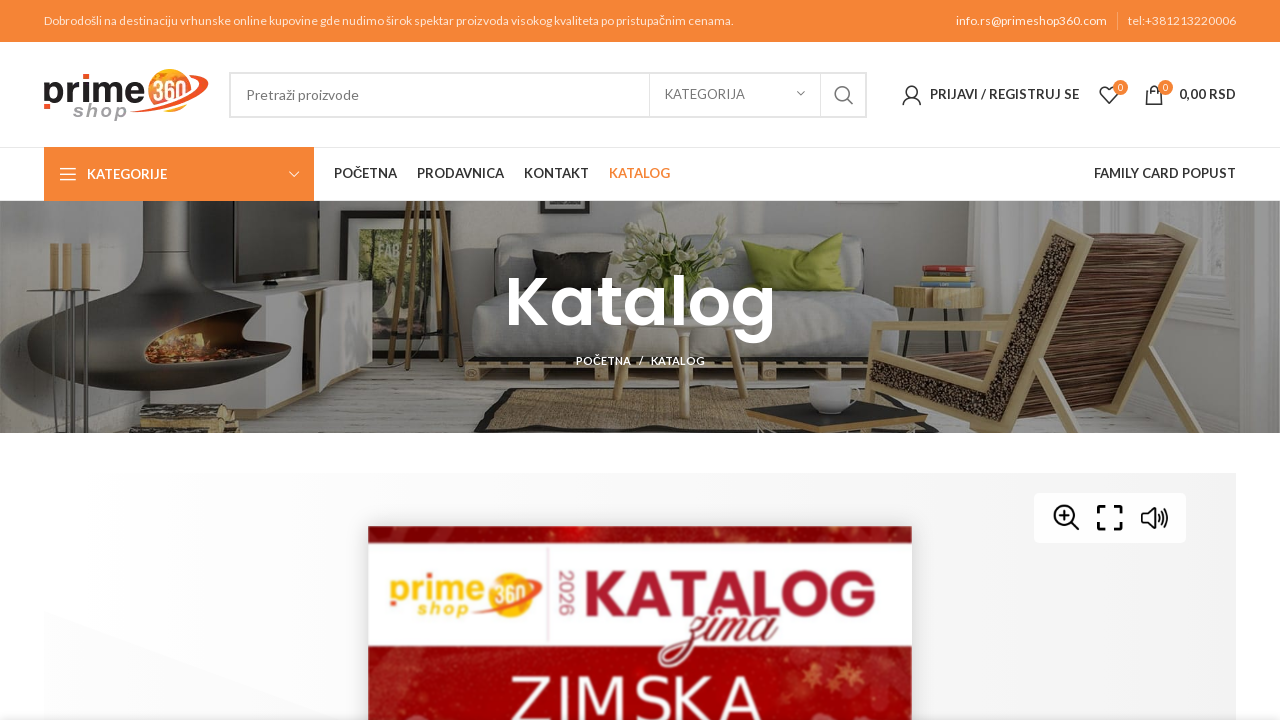